Tests keyboard modifier keys by typing text with SHIFT held down to produce uppercase text in a text box

Starting URL: https://demo.aspnetawesome.com/TextBoxDemo

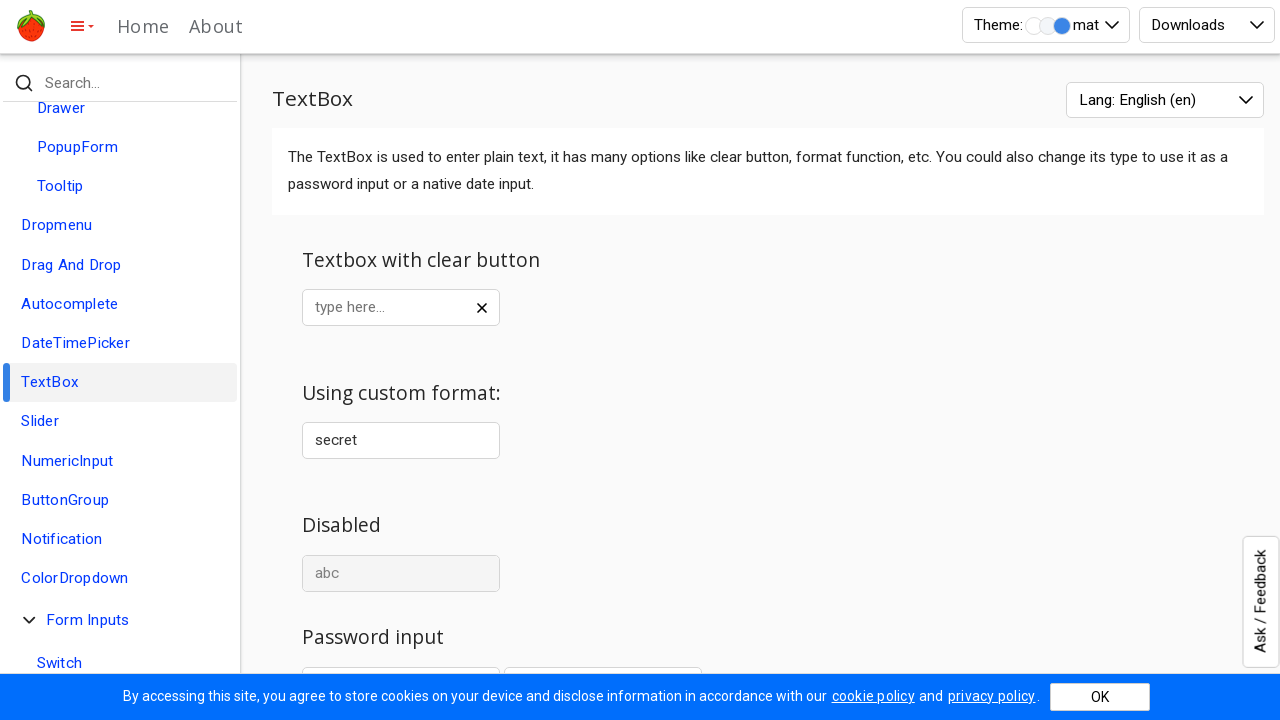

Text box element is visible and ready
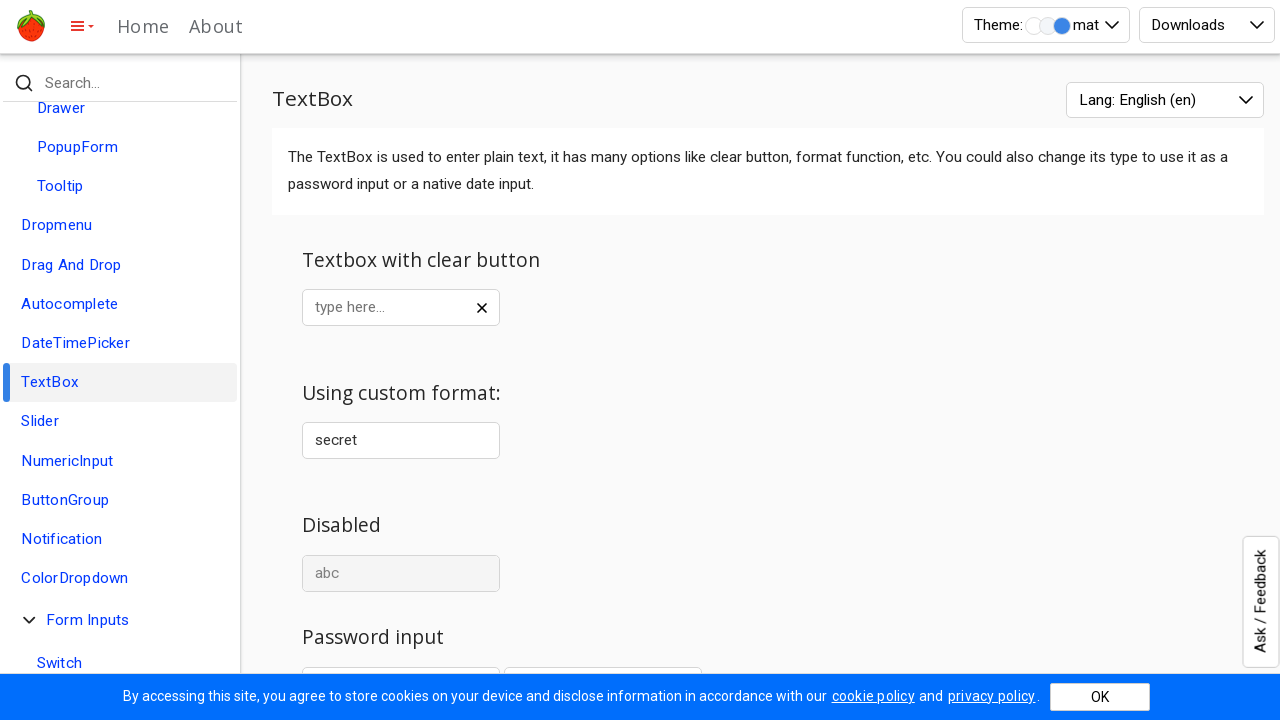

Clicked on the text box at (384, 308) on #Name-awed
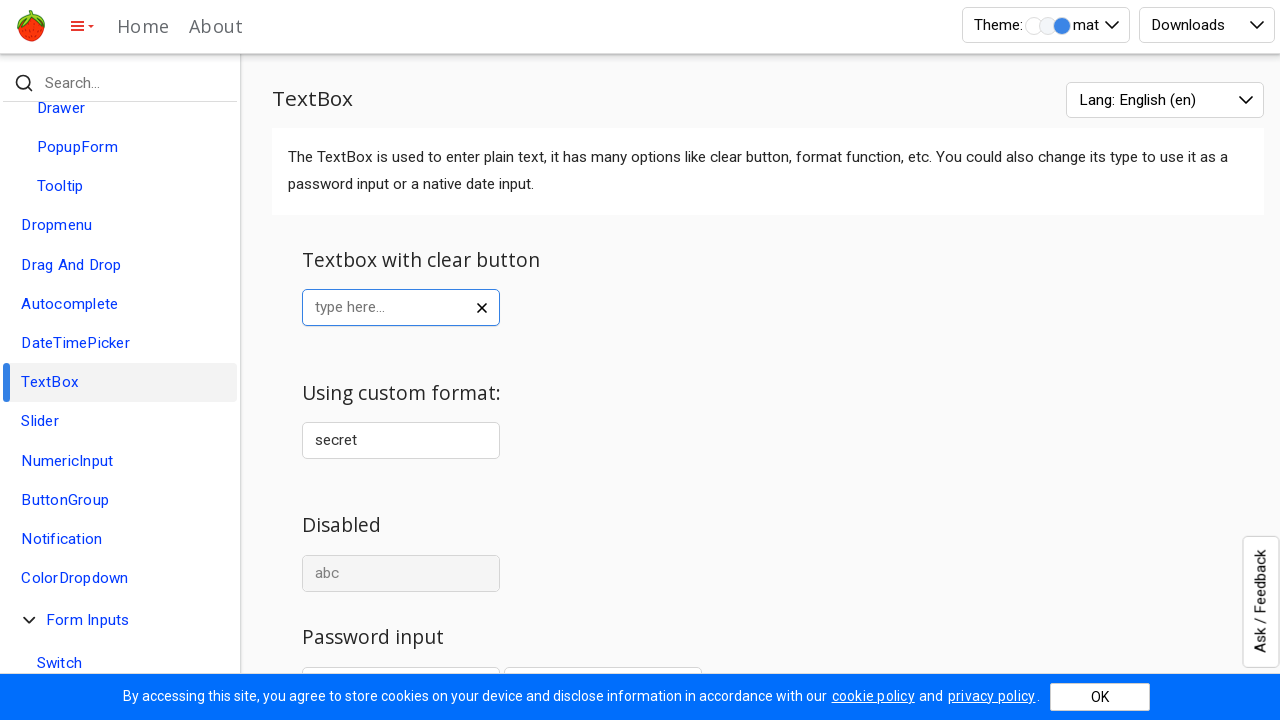

Pressed and held SHIFT key
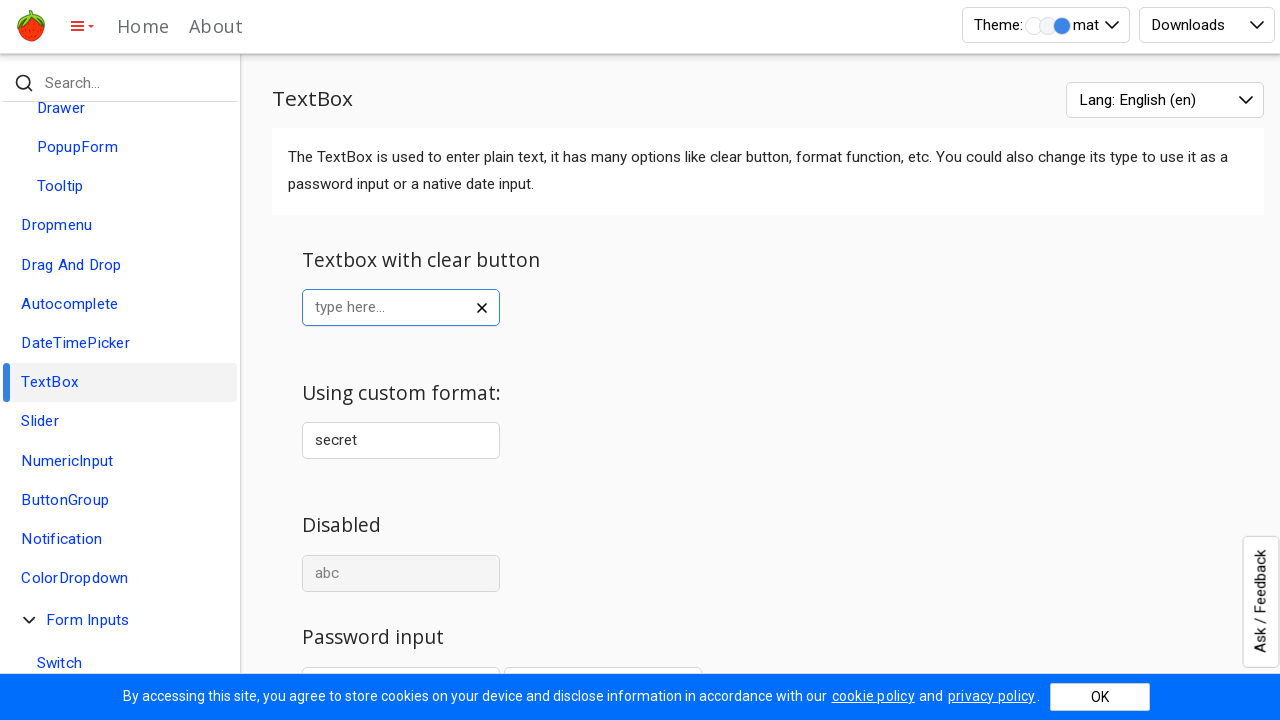

Typed 'hello world' with SHIFT held down to produce uppercase text
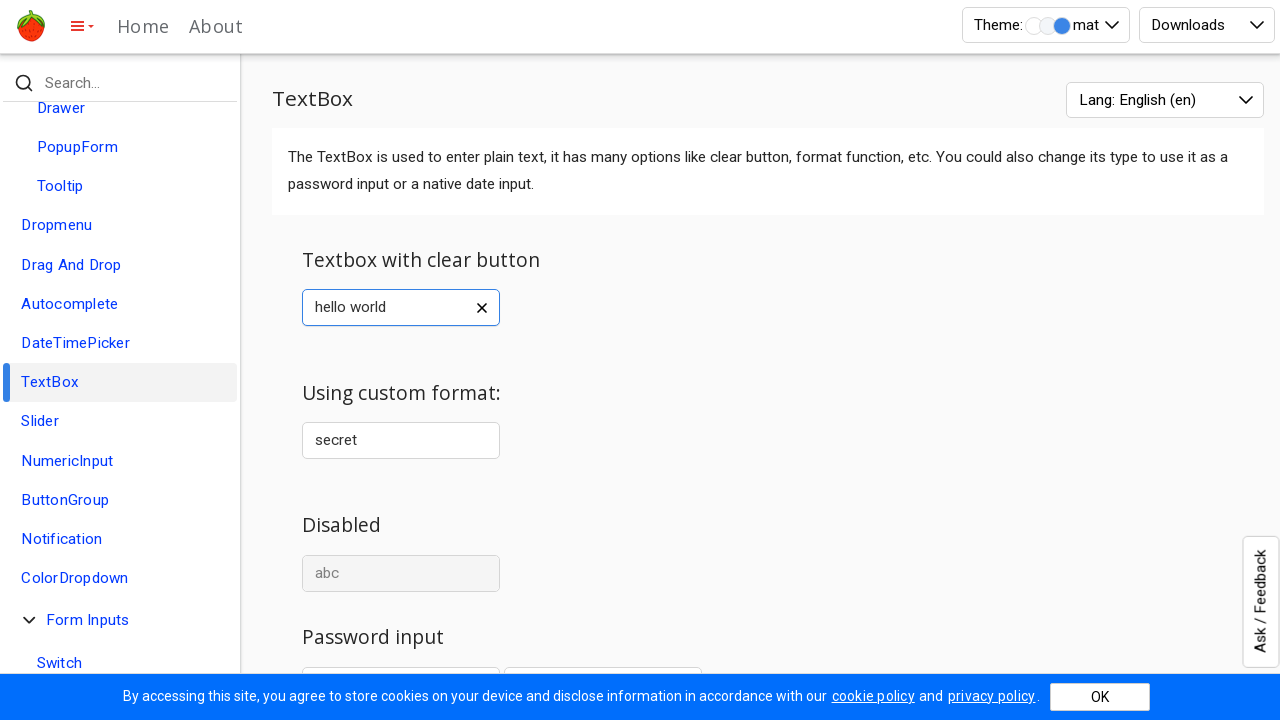

Released SHIFT key
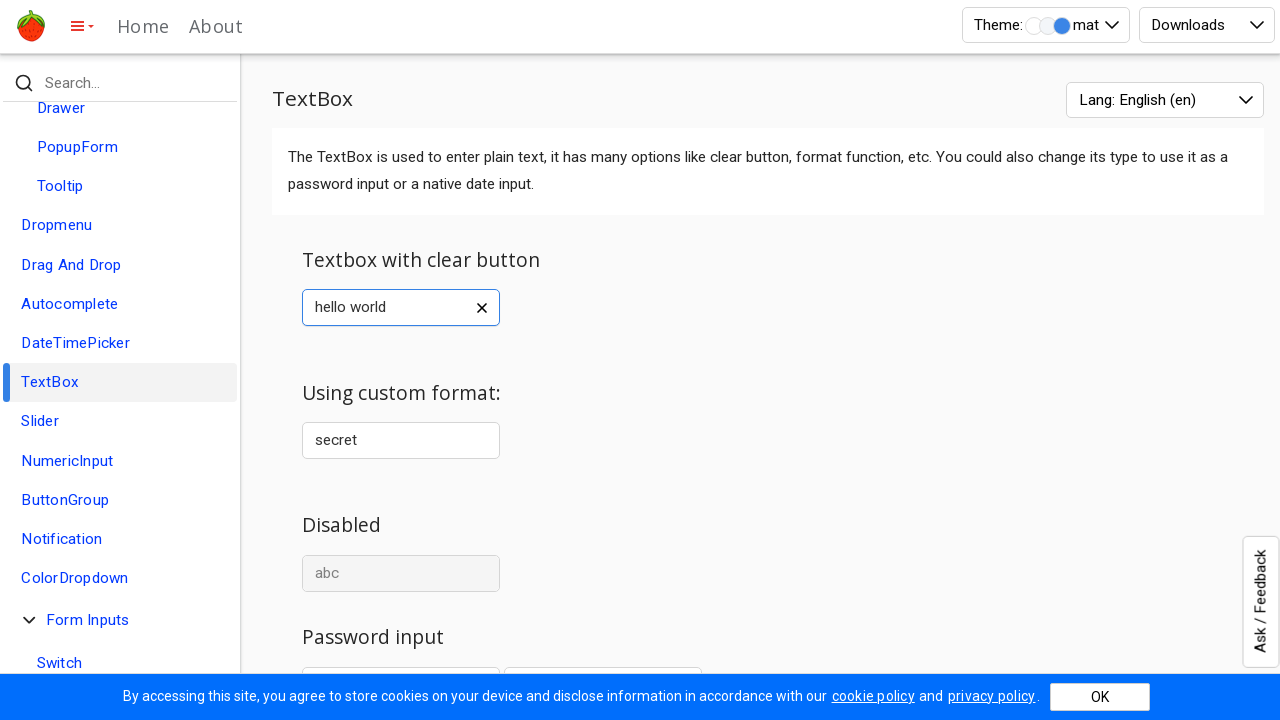

Waited 1 second to observe the uppercase text result
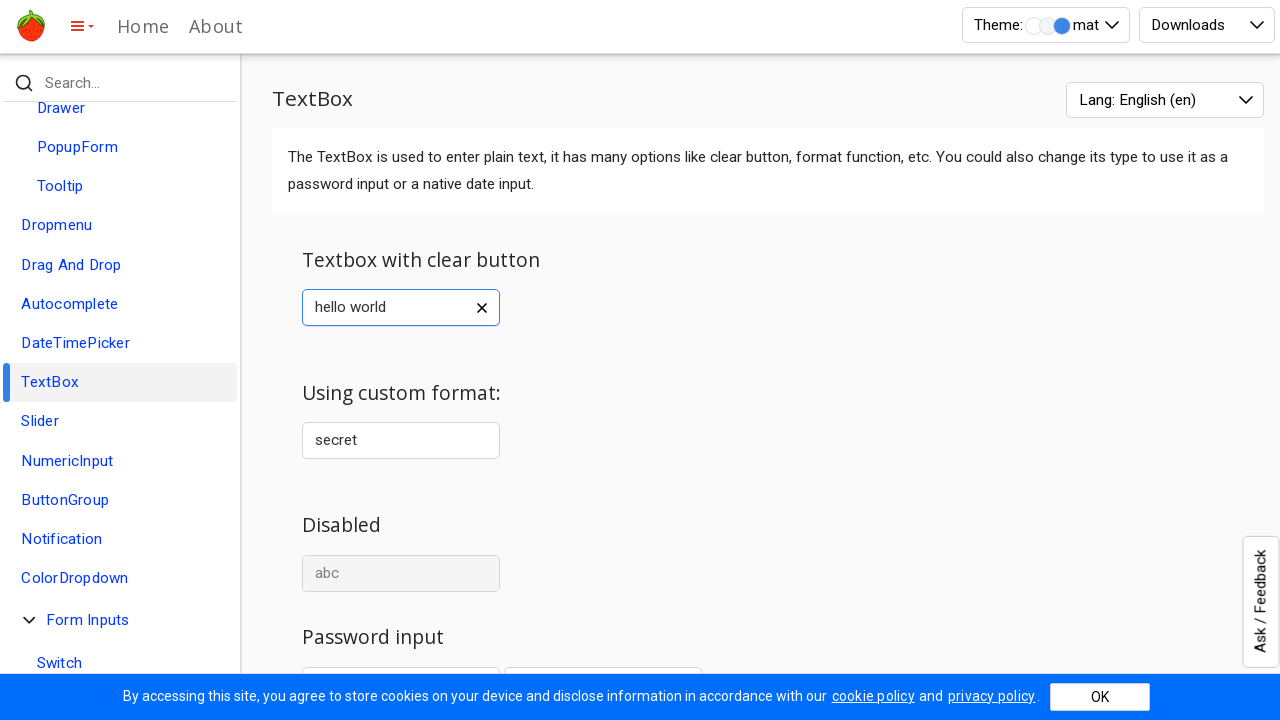

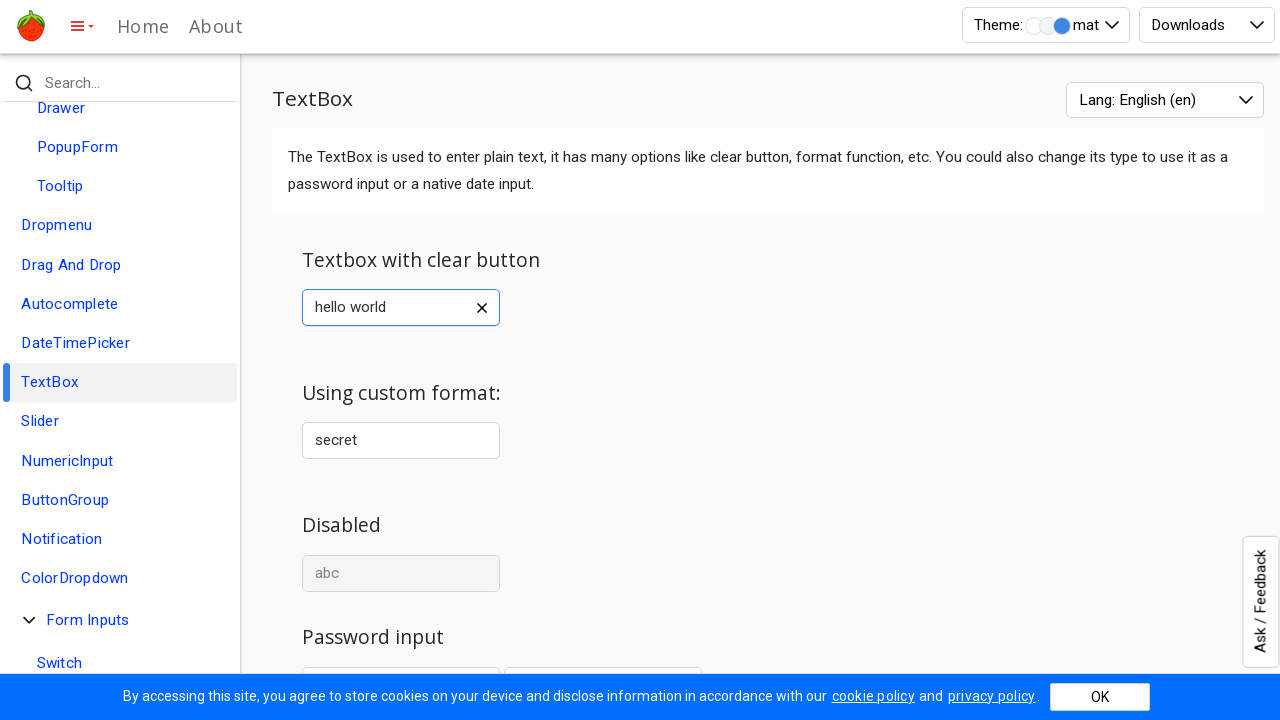